Opens the Bonus program page by clicking the bonus link in the header navigation.

Starting URL: https://www.anywayanyday.com/

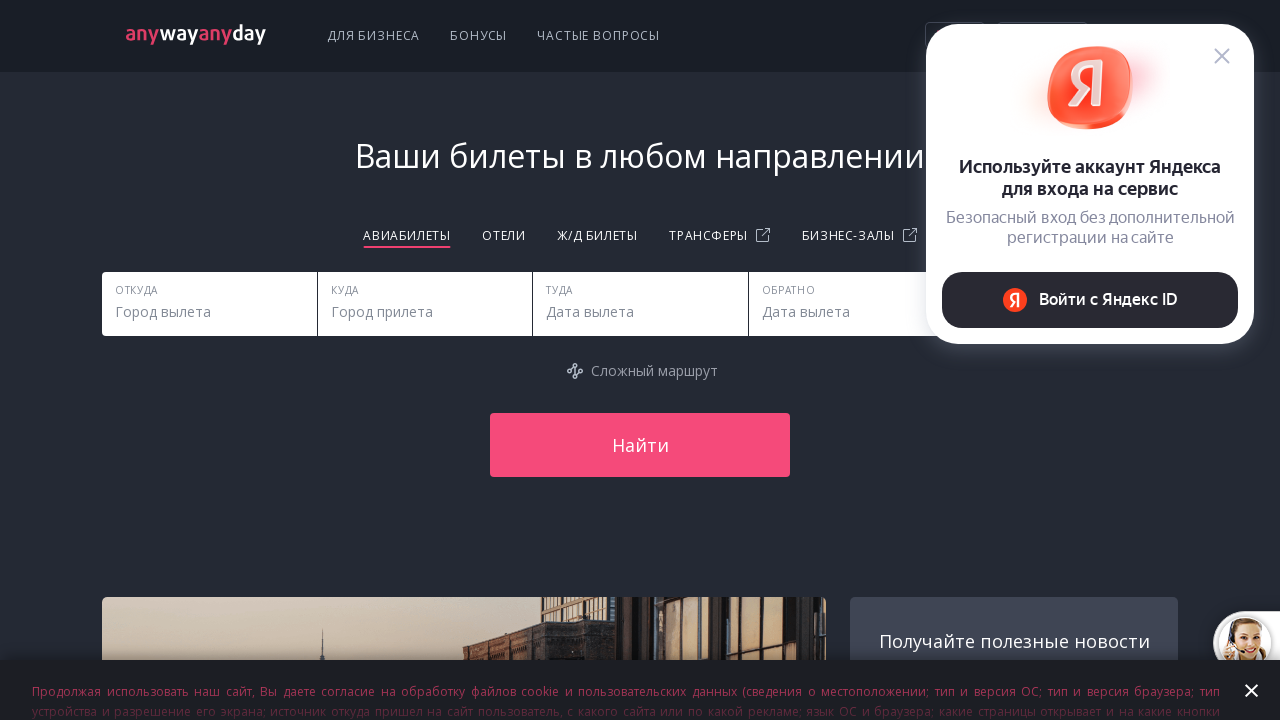

Clicked bonus program link in header navigation at (599, 36) on xpath=/html/body/div[1]/div/div[1]/div/div[2]/a[3]
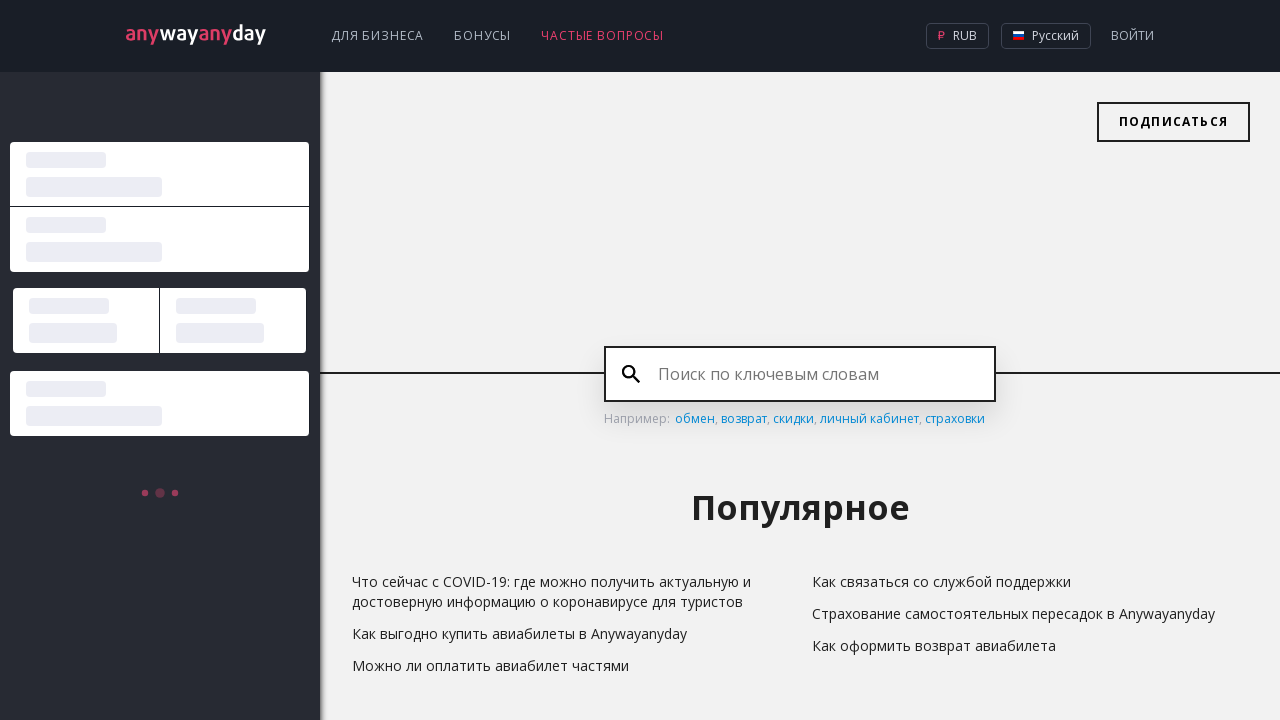

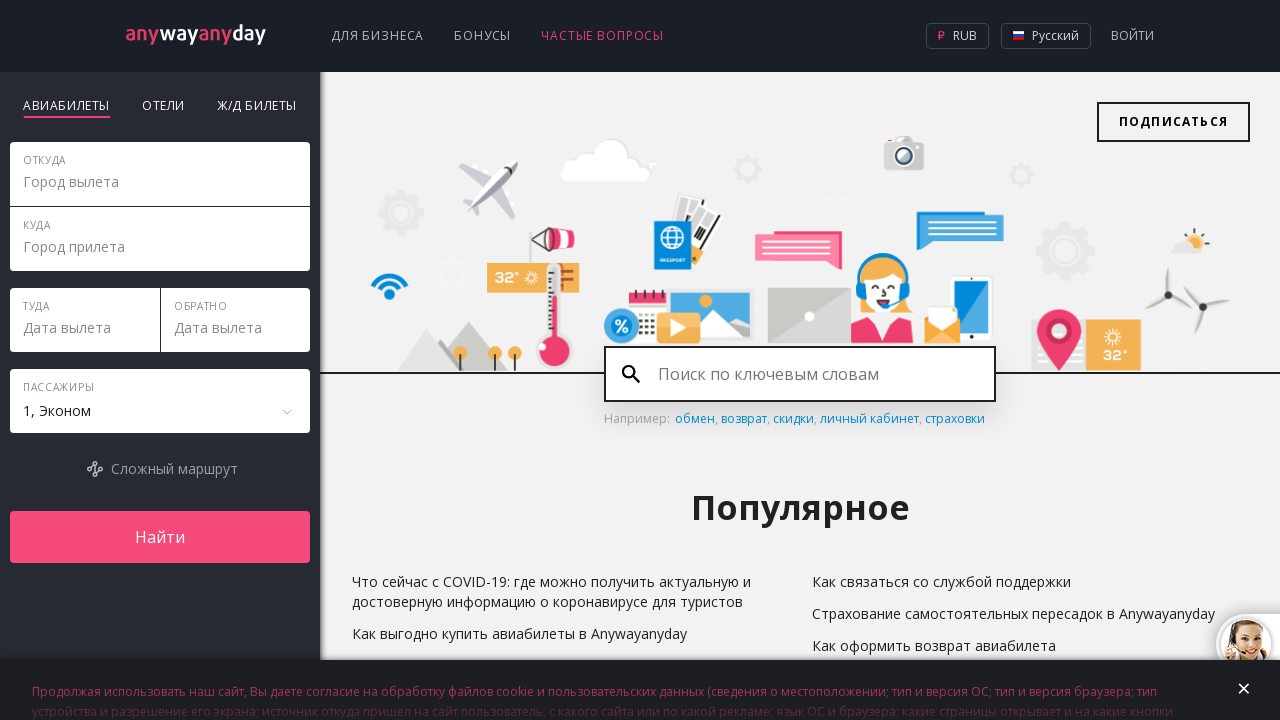